Navigates to a practice form and counts input elements

Starting URL: https://demoqa.com/automation-practice-form

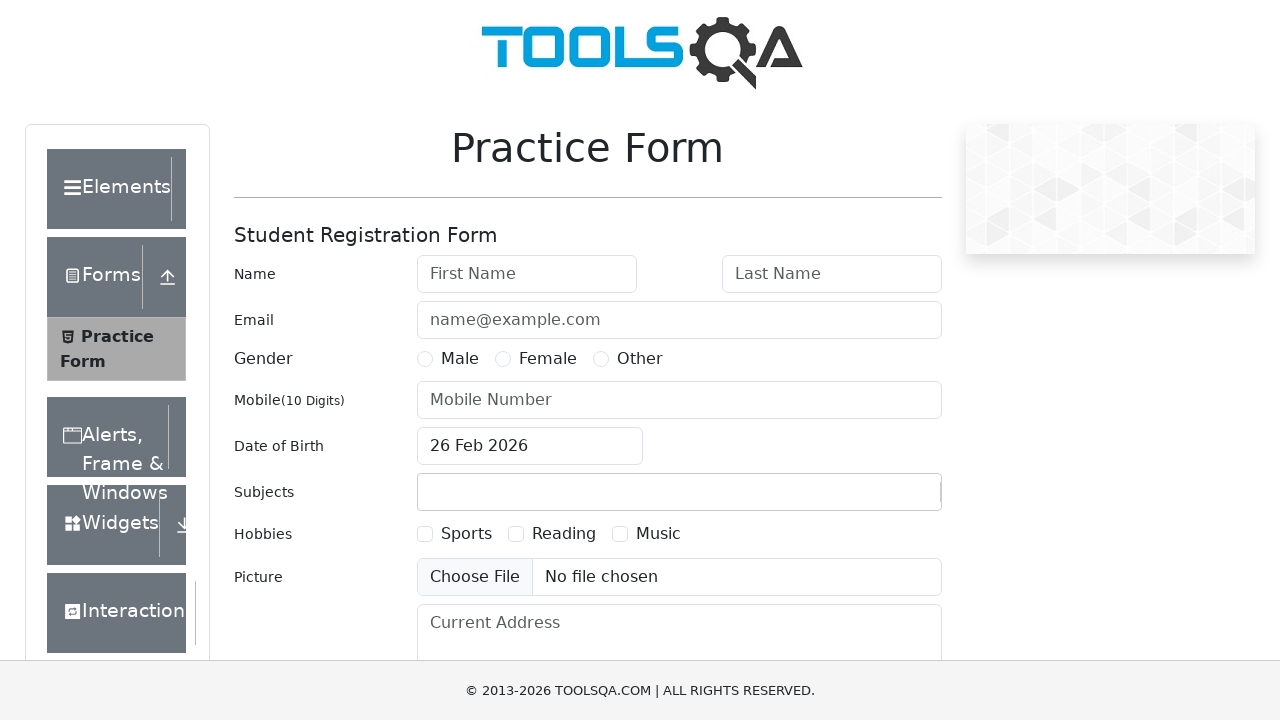

Navigated to automation practice form
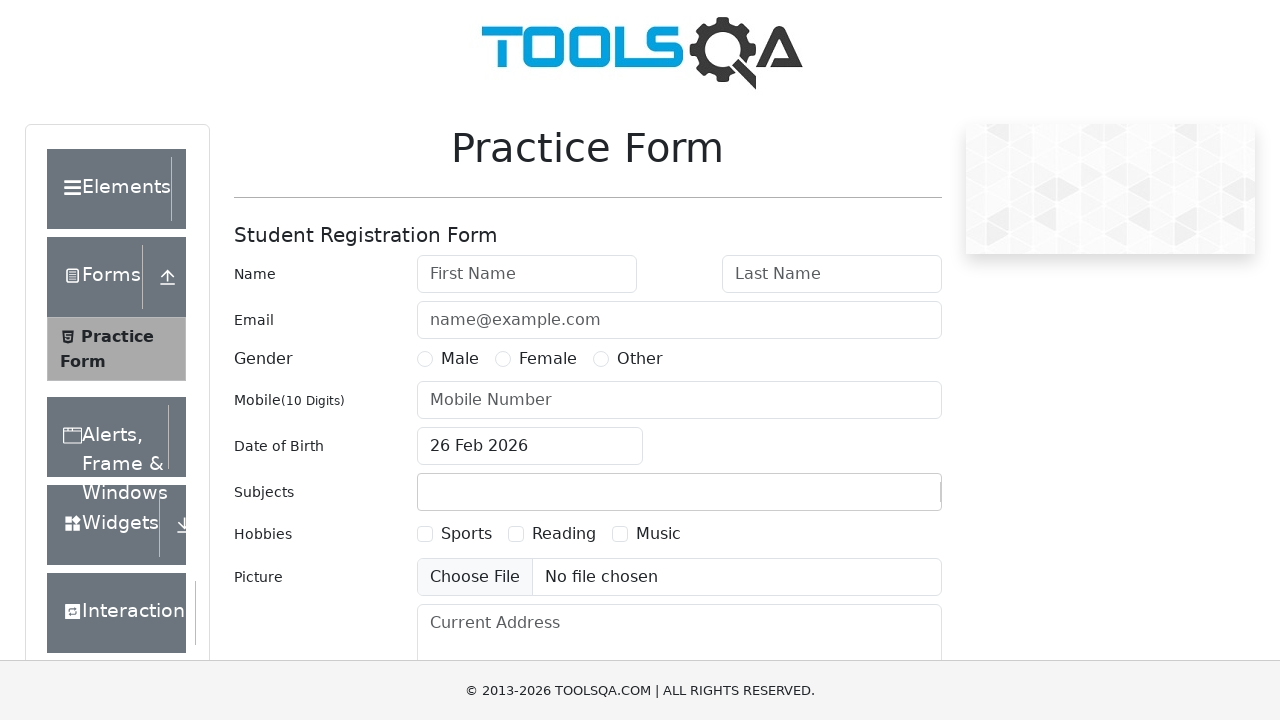

Waited for input elements to load
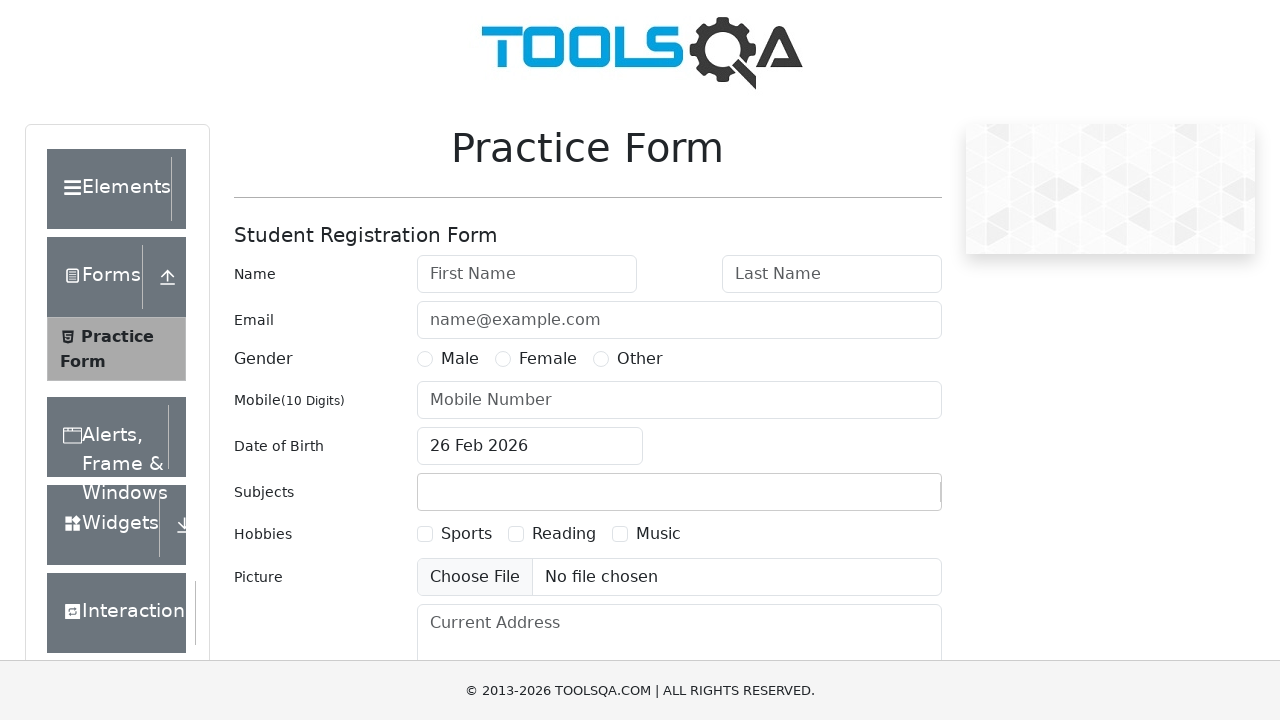

Located and counted 15 input elements
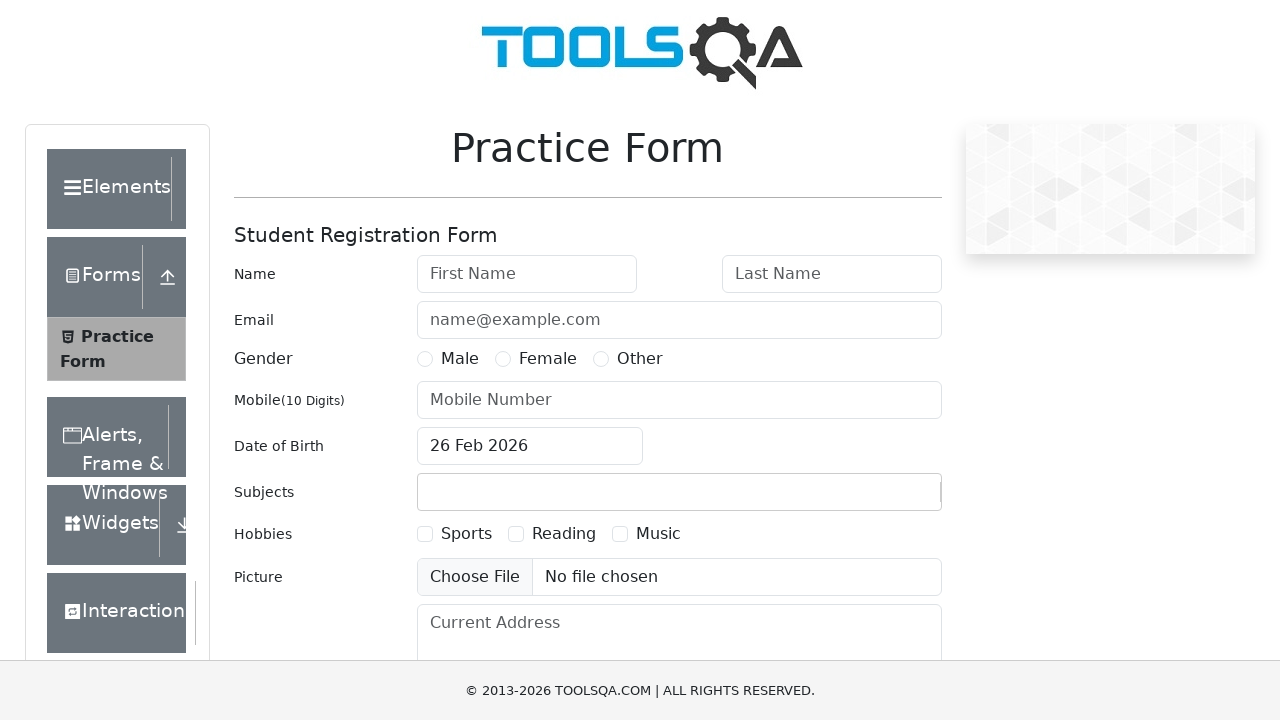

Printed input element count: 15
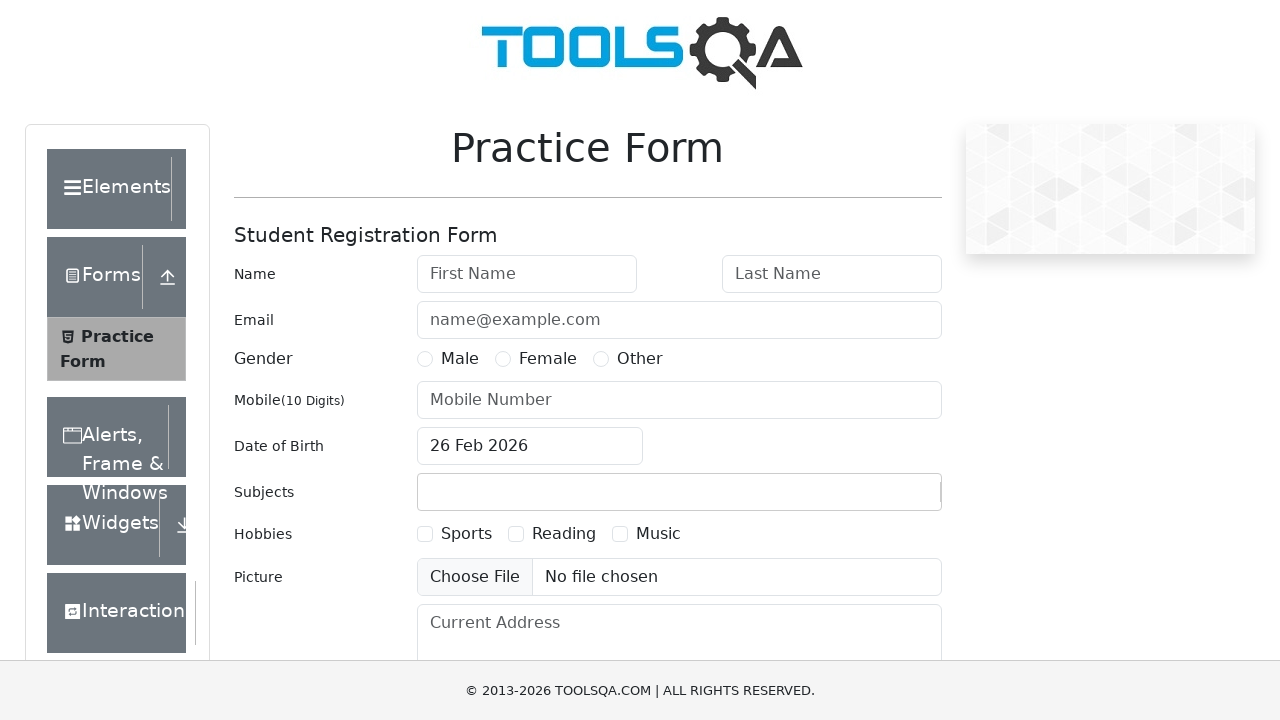

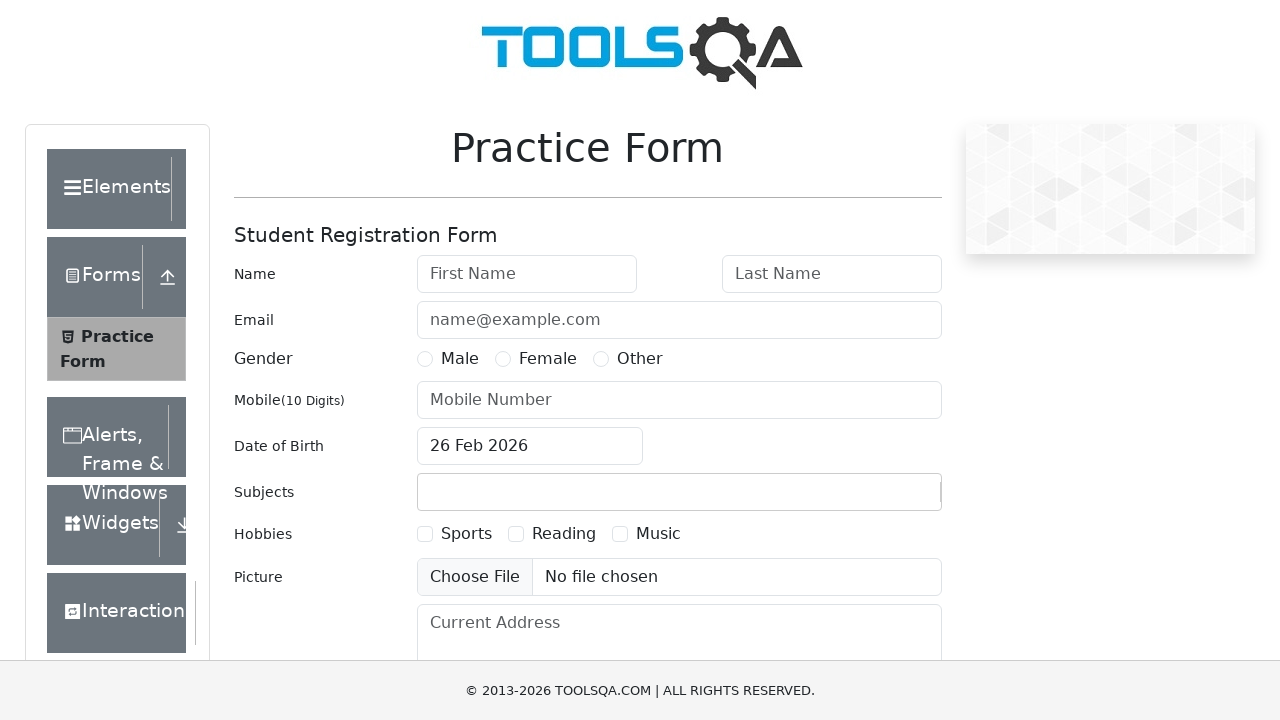